Tests calendar date picker by selecting a specific date through year, month, and day selection

Starting URL: https://rahulshettyacademy.com/seleniumPractise/#/offers

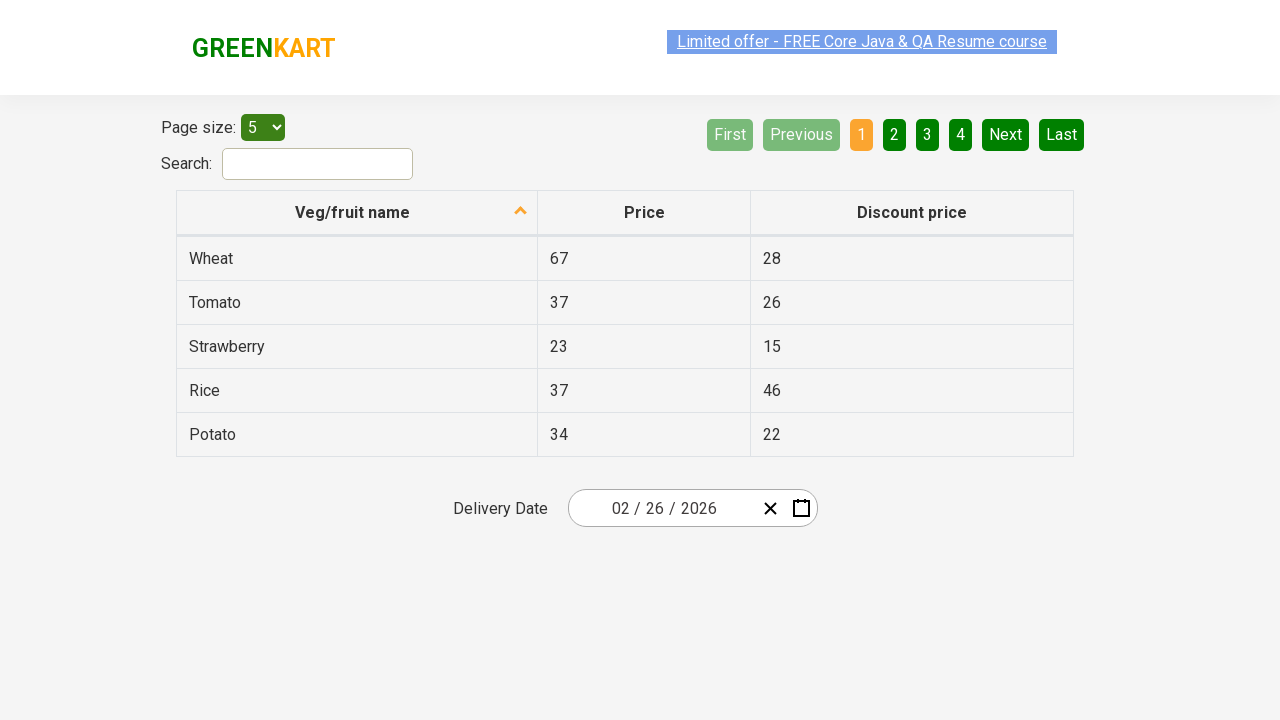

Clicked date picker input to open calendar at (662, 508) on .react-date-picker__inputGroup
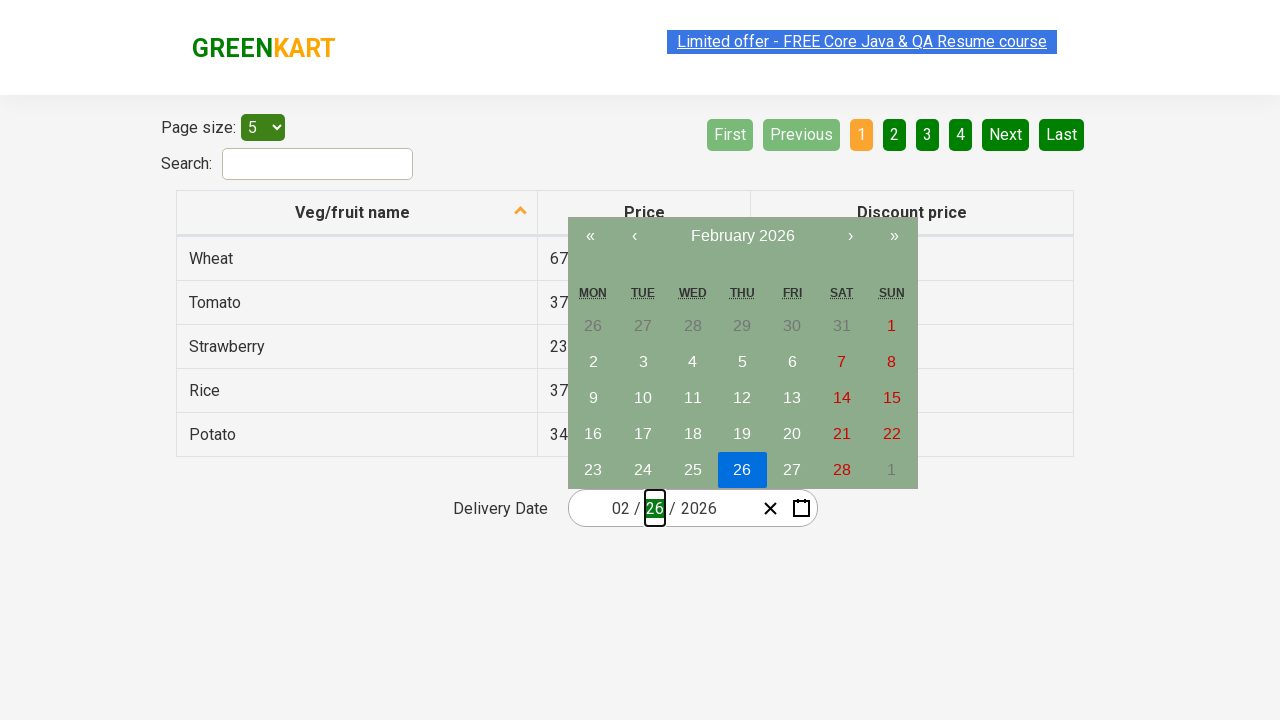

Clicked navigation label to navigate to higher view level at (742, 236) on .react-calendar__navigation__label
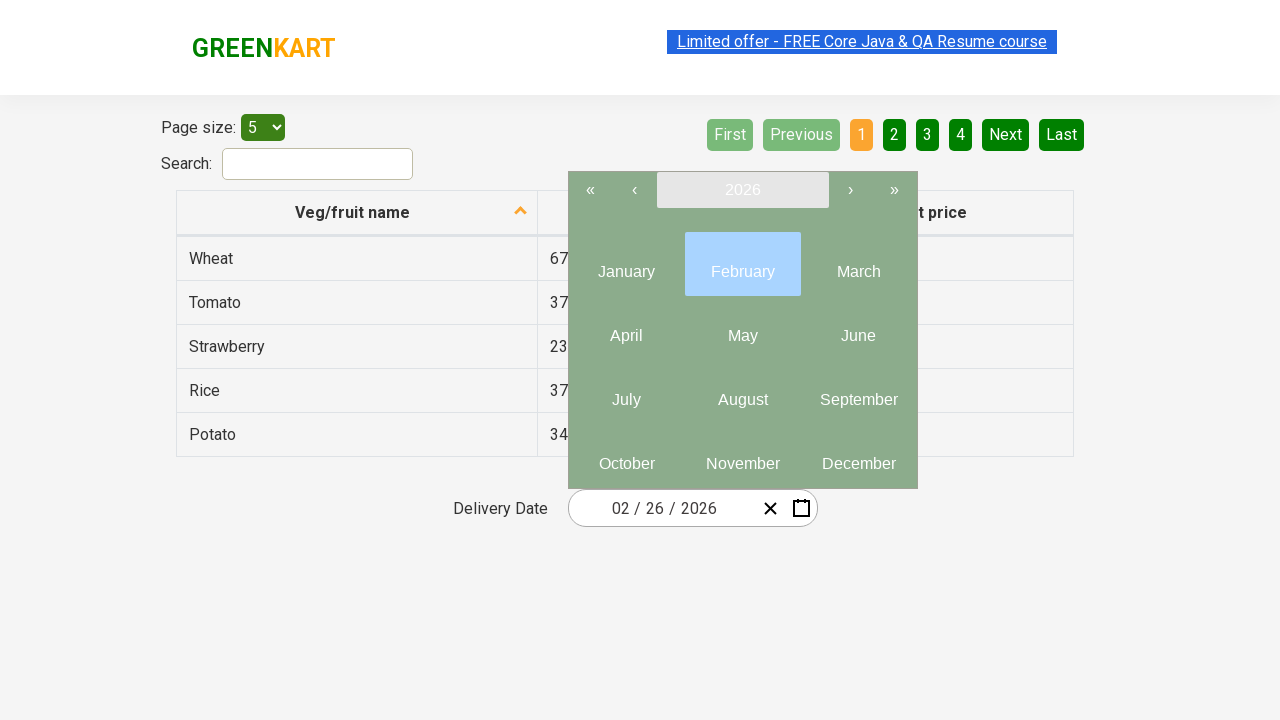

Clicked navigation label again to reach year view at (742, 190) on .react-calendar__navigation__label
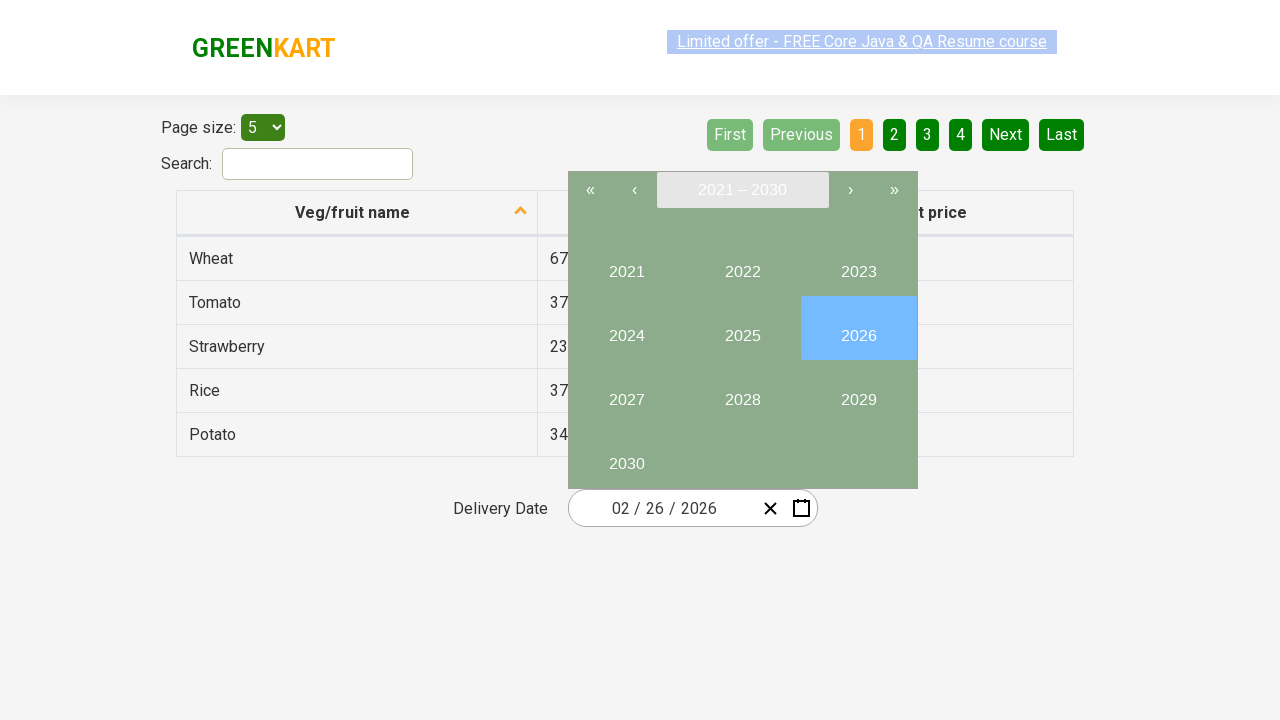

Selected year 2027 from year picker at (626, 392) on button:has-text('2027')
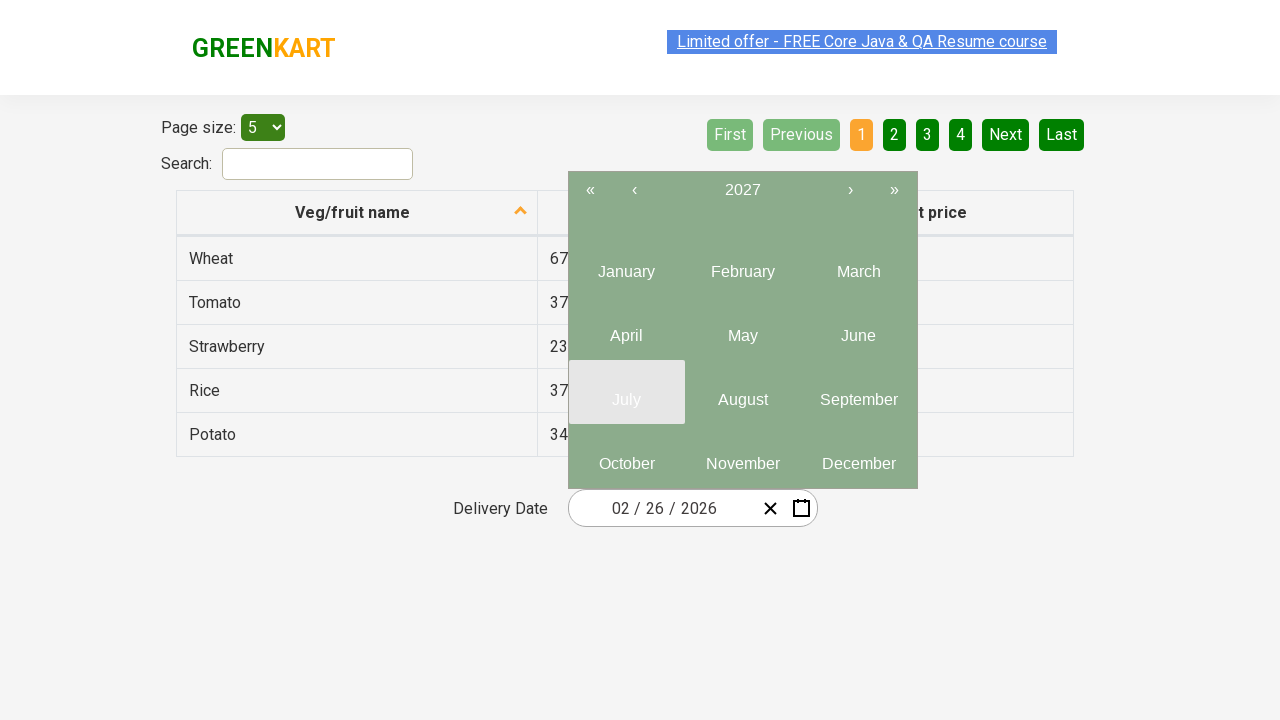

Selected month 6 (June) from month picker at (858, 328) on .react-calendar__year-view__months__month >> nth=5
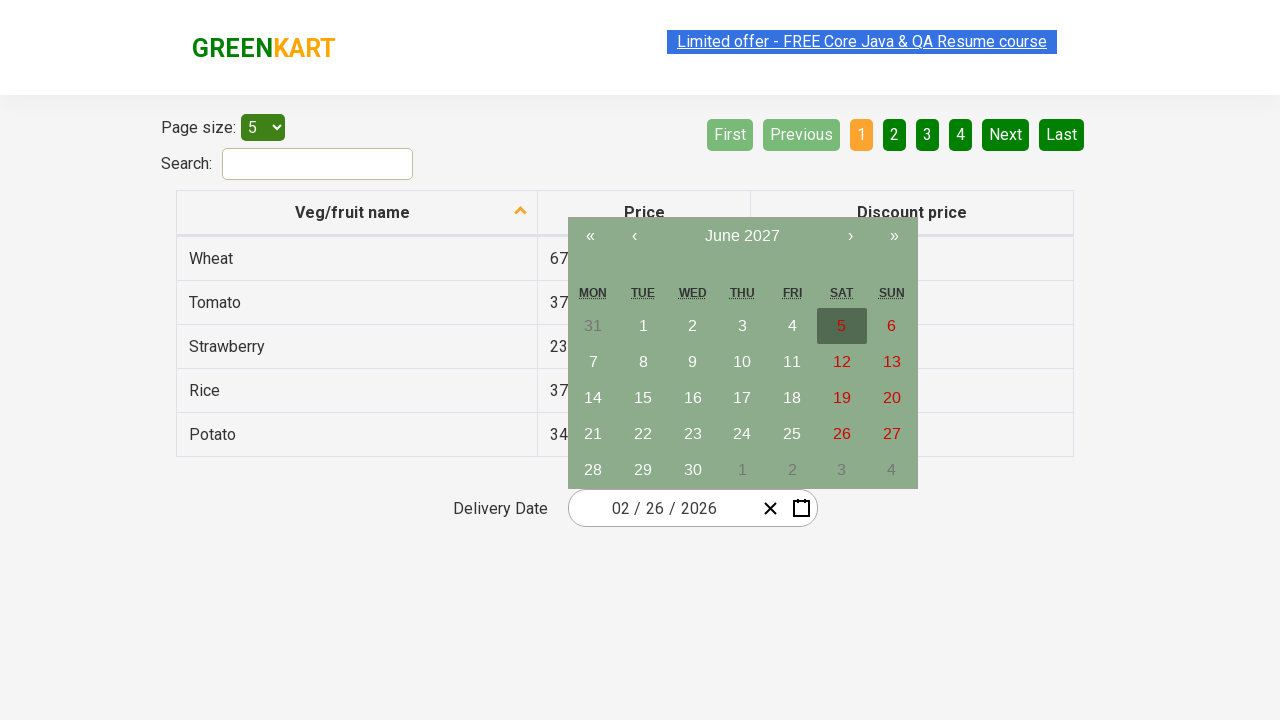

Selected day 15 from calendar date picker at (643, 398) on abbr:has-text('15')
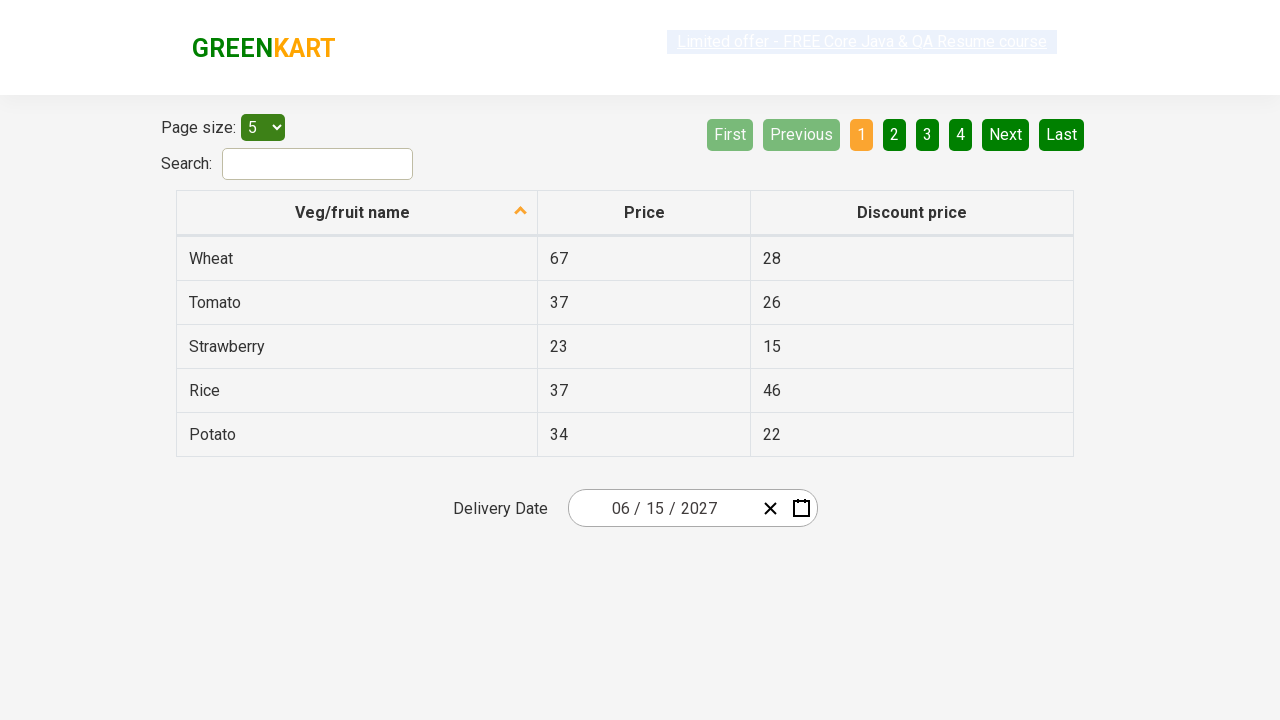

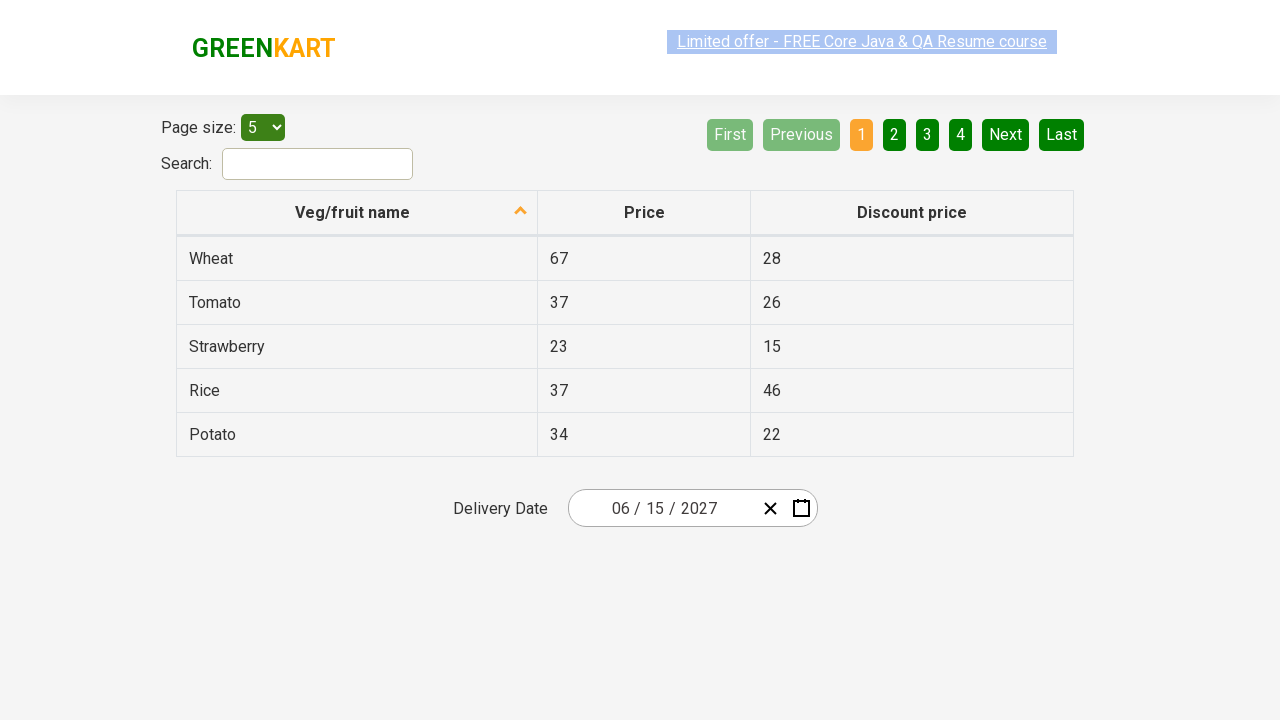